Navigates to the Spanish Official State Gazette (BOE) website, clicks on the latest BOE publication link, and verifies that disposition listings are displayed on the page.

Starting URL: https://boe.es

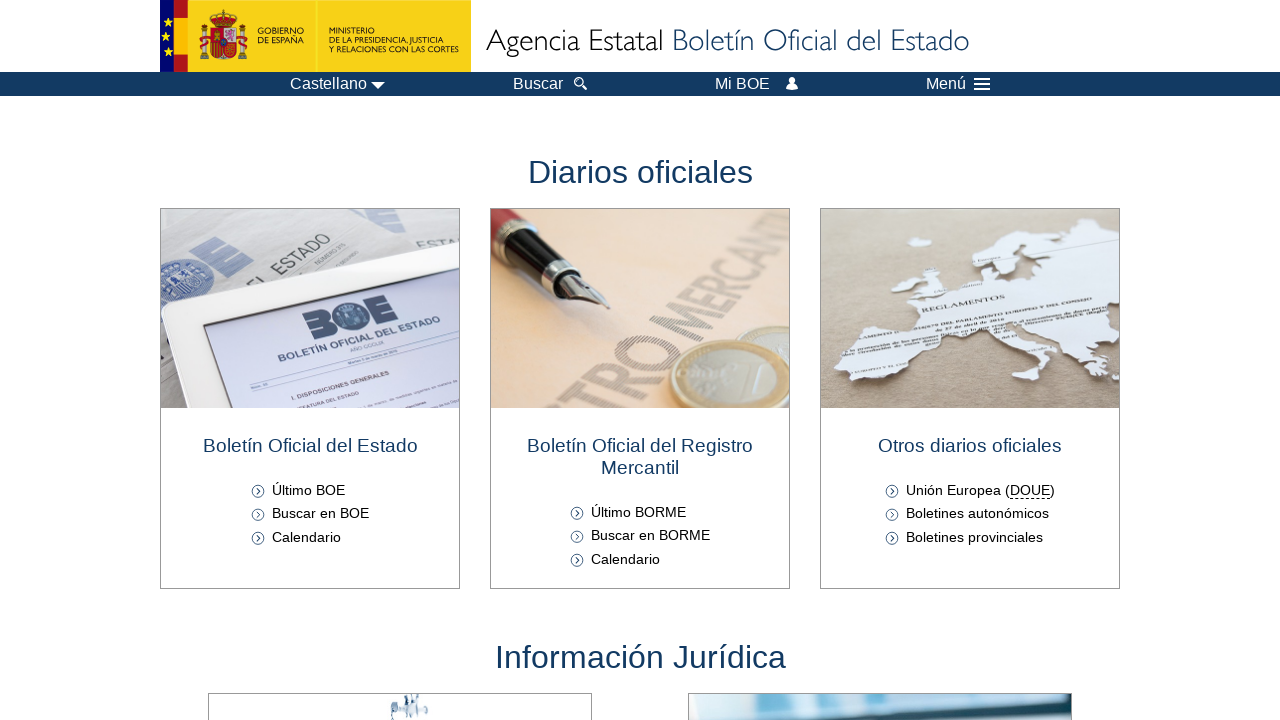

Clicked on 'Último BOE' (Latest BOE) link at (309, 490) on text=Último BOE
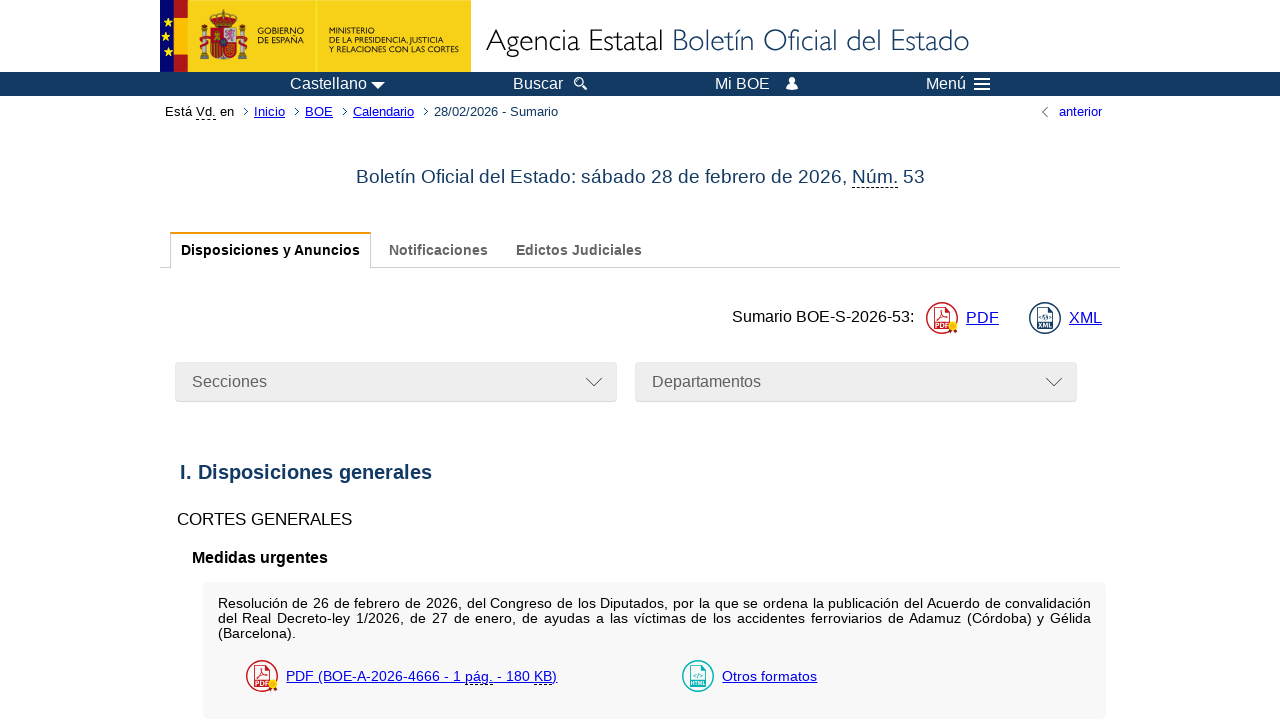

Waited for disposition elements to load
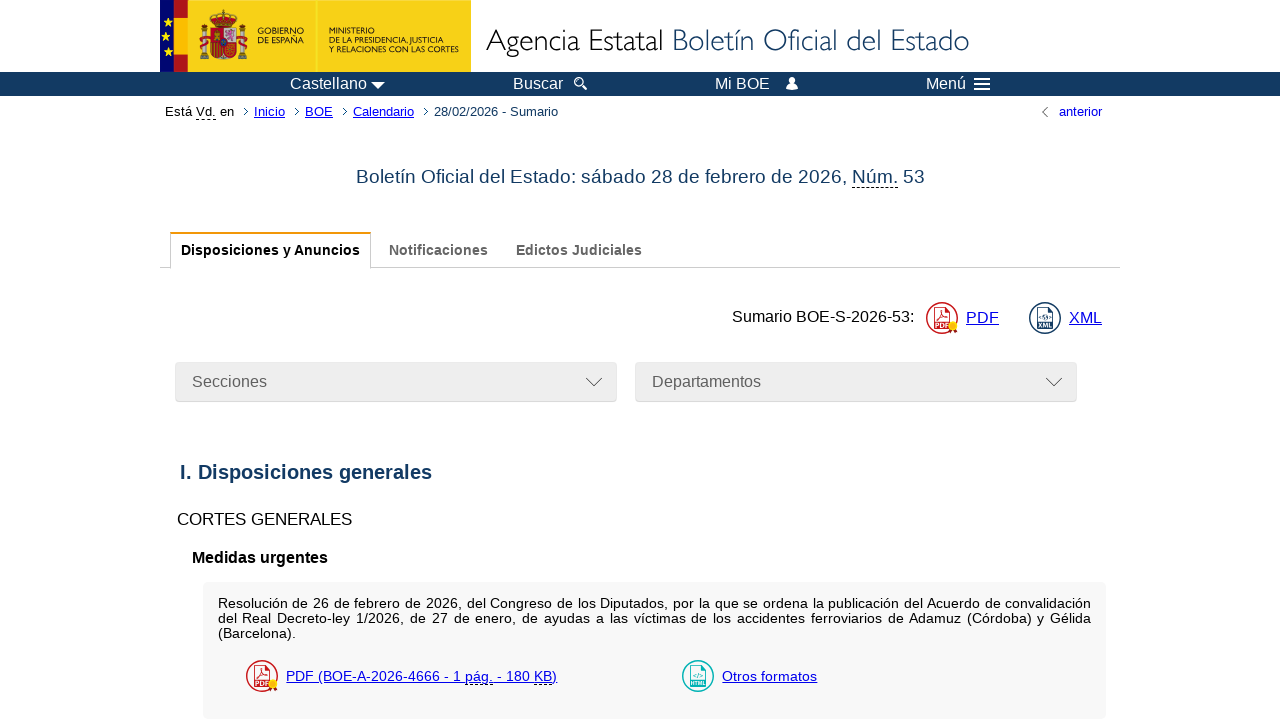

Located all disposition elements on the page
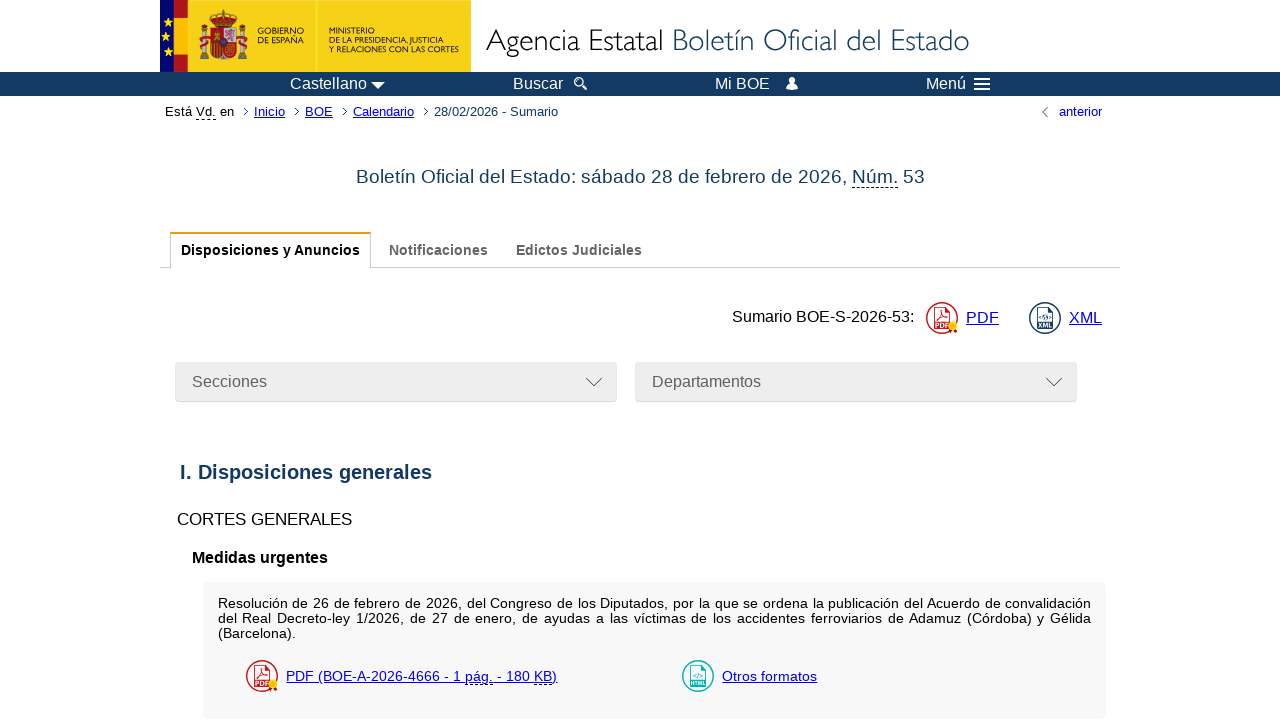

Verified that disposition listings are displayed (count > 0)
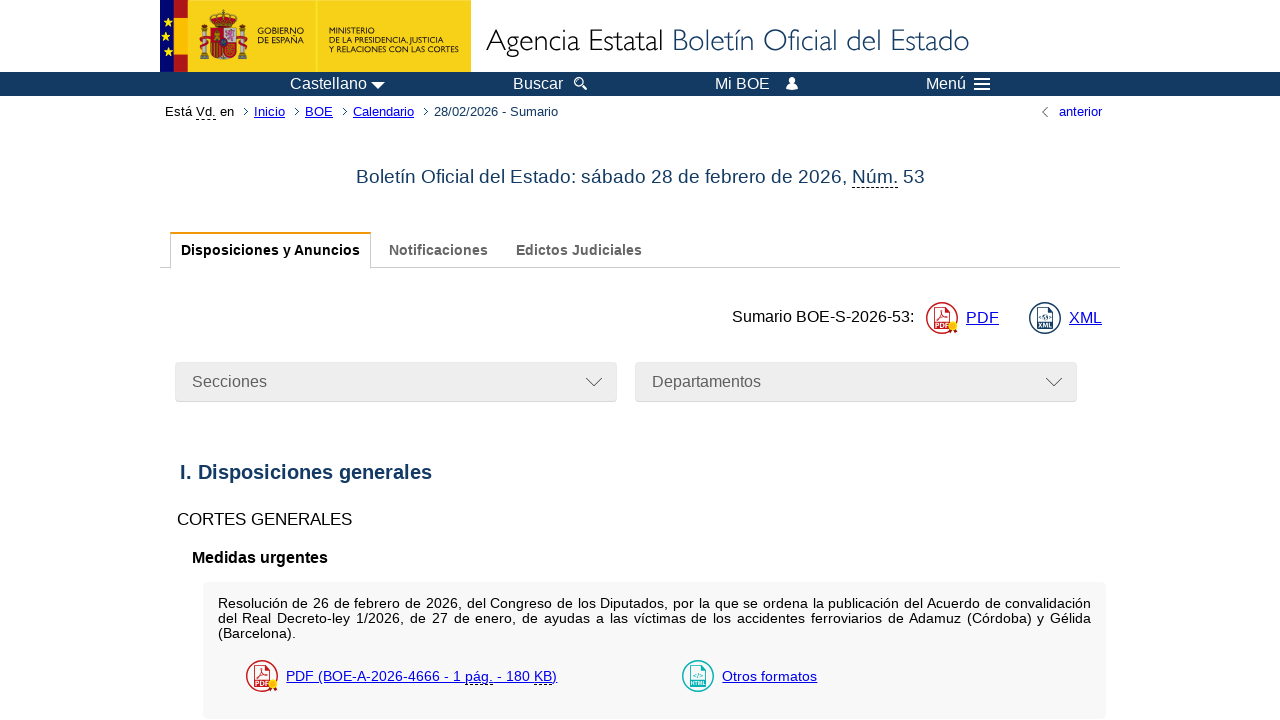

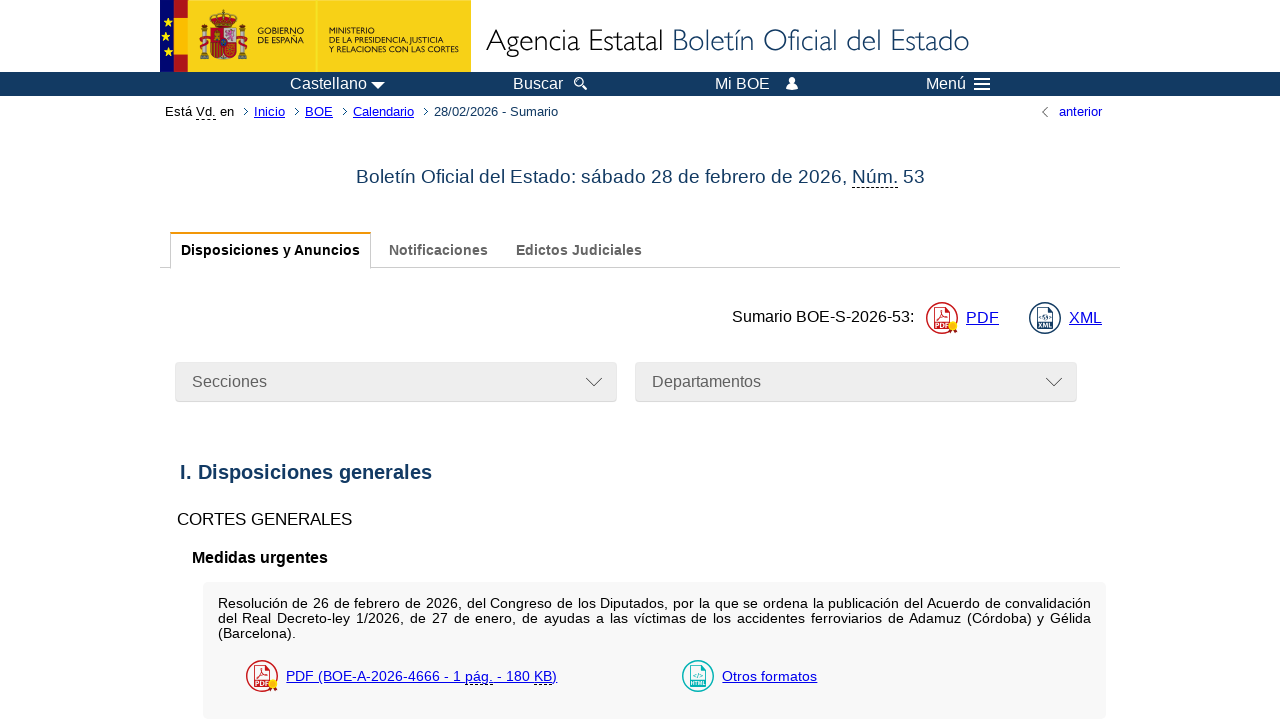